Tests navigation to "Ofertas do dia" (Daily Offers) section by clicking the link and verifying the page title

Starting URL: https://www.magazineluiza.com.br/

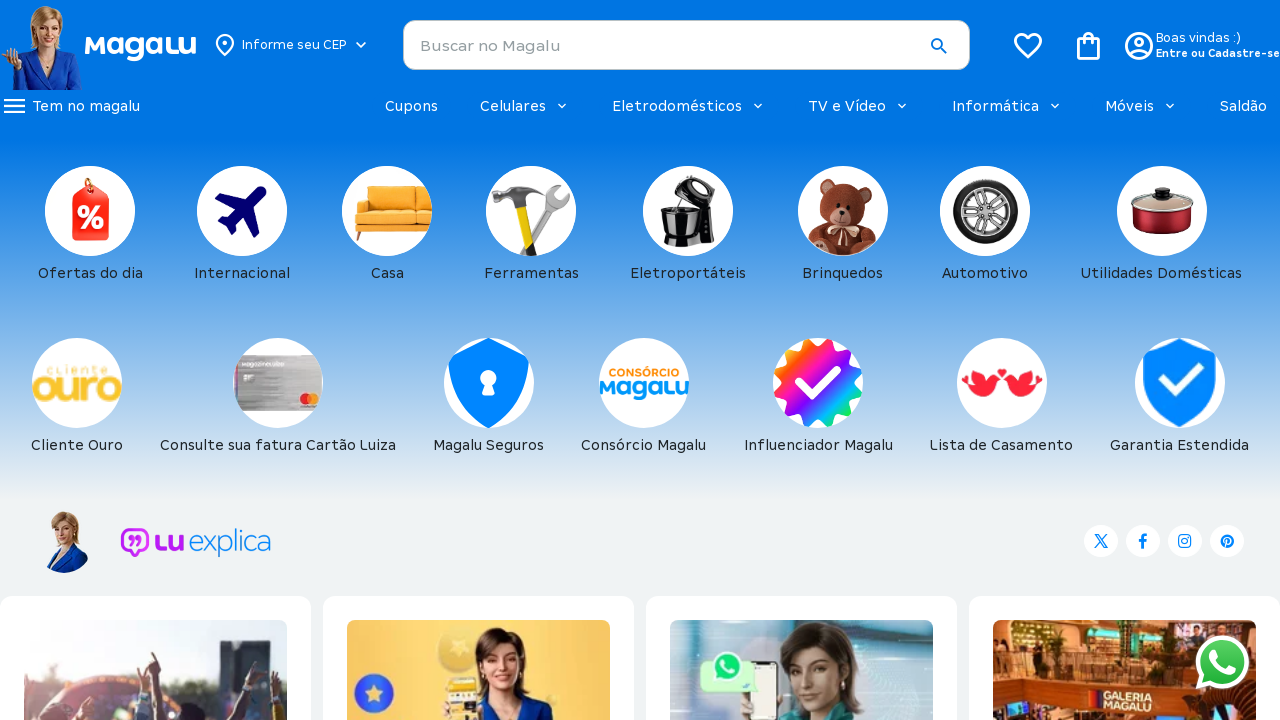

Clicked on 'Ofertas do dia' (Daily Offers) link at (90, 273) on text=Ofertas do dia
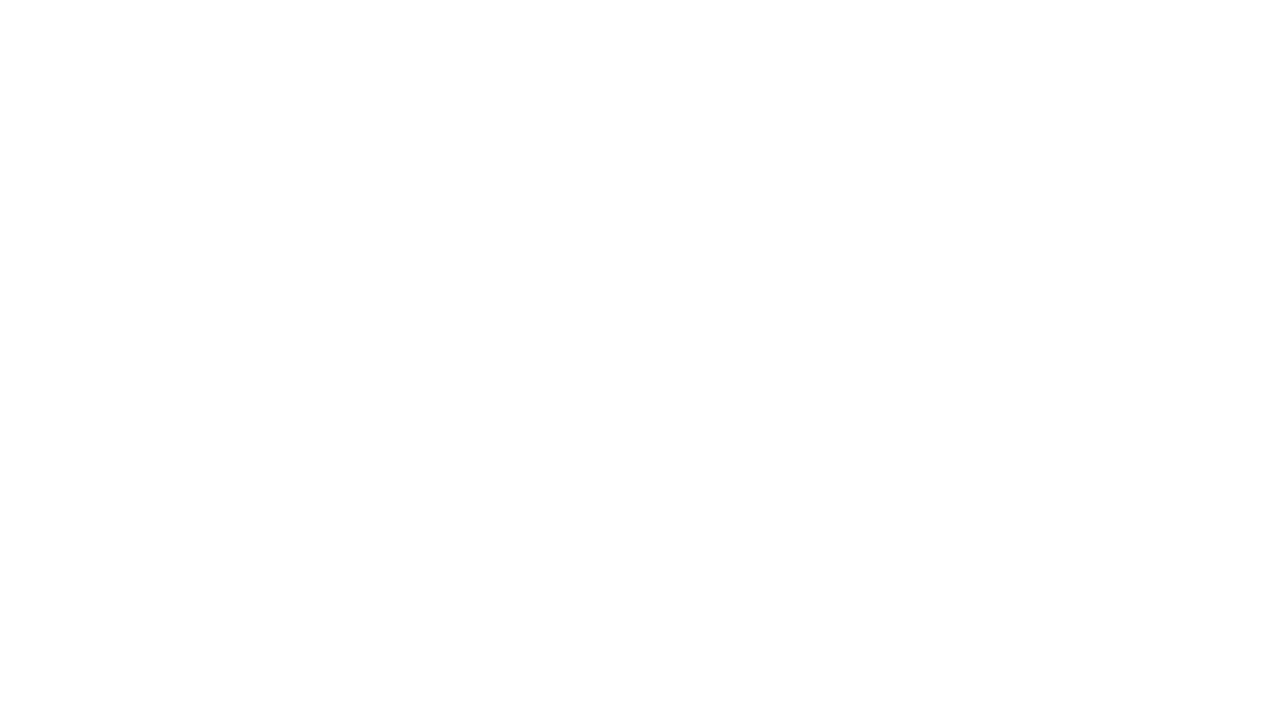

Waited for page to load with domcontentloaded state
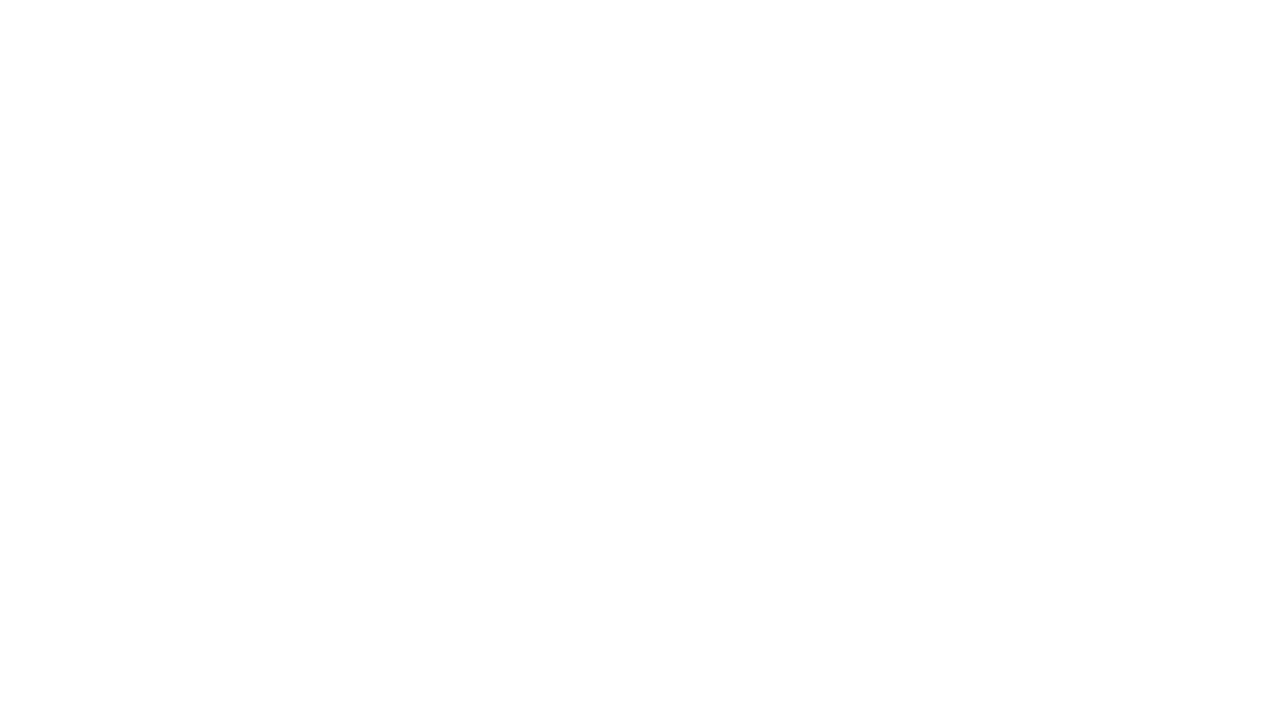

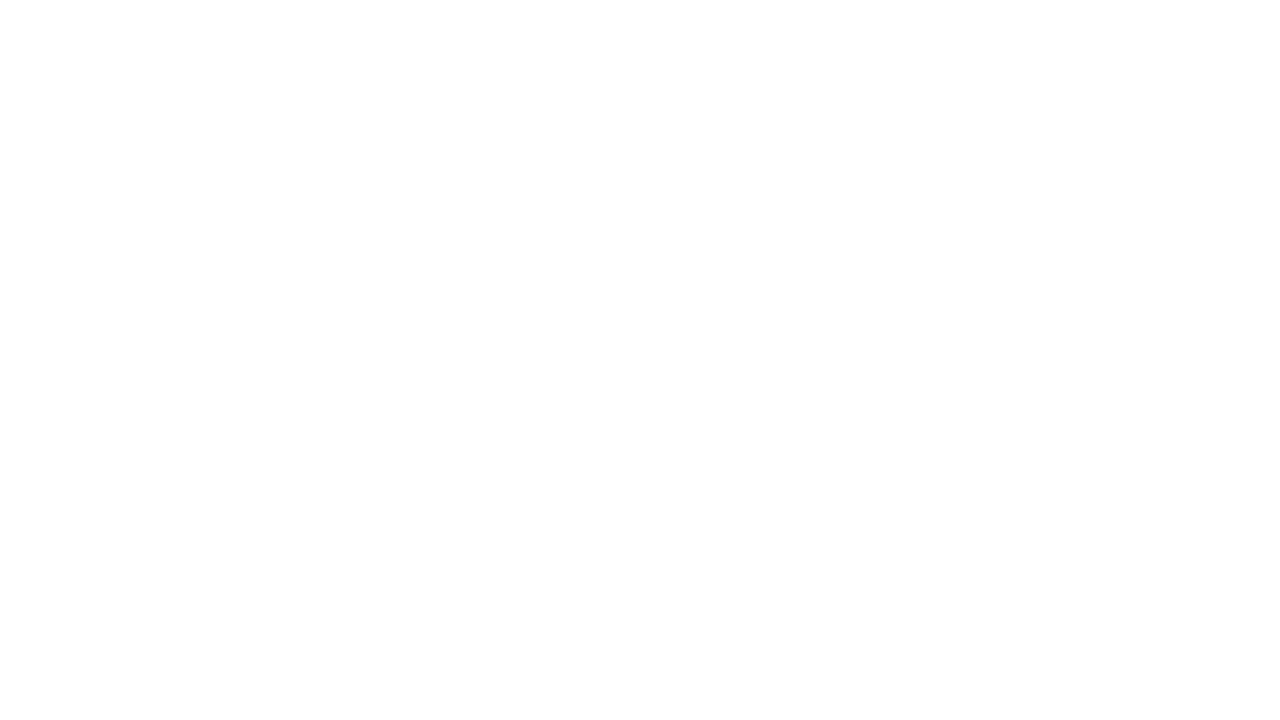